Tests that pressing the ENTER key is properly detected and displayed on the page

Starting URL: https://the-internet.herokuapp.com/key_presses

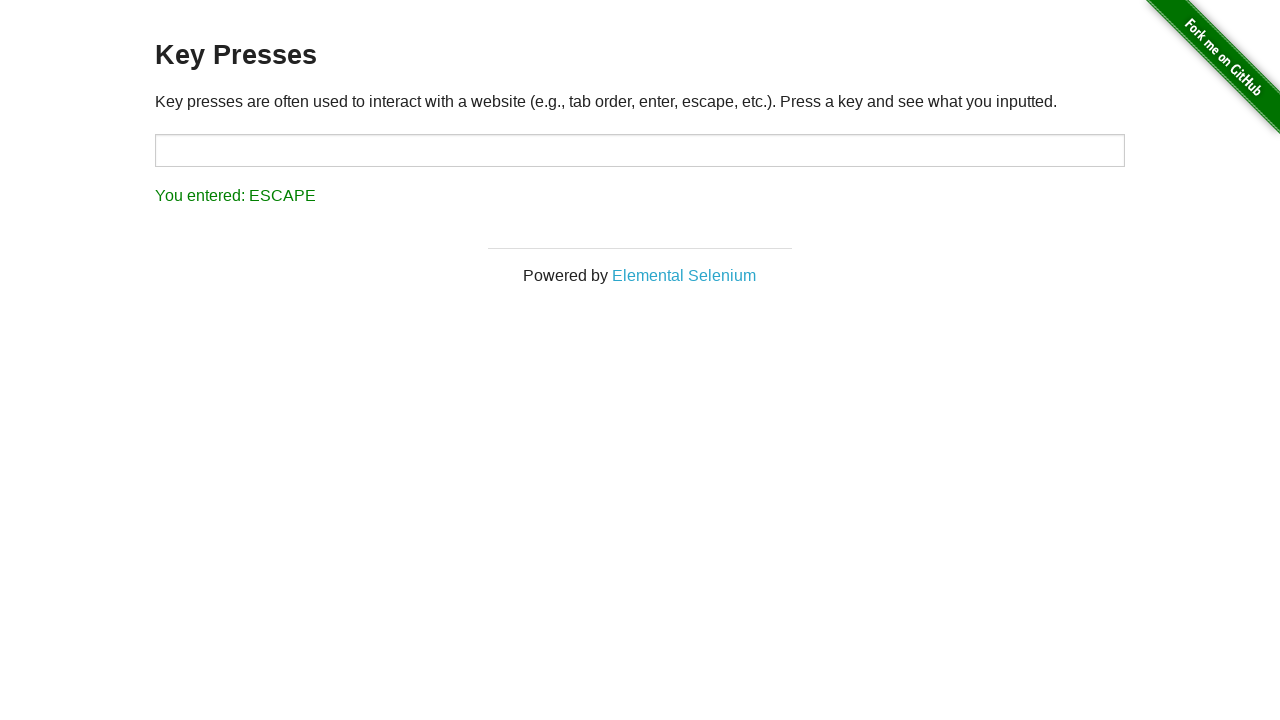

Navigated to key presses test page
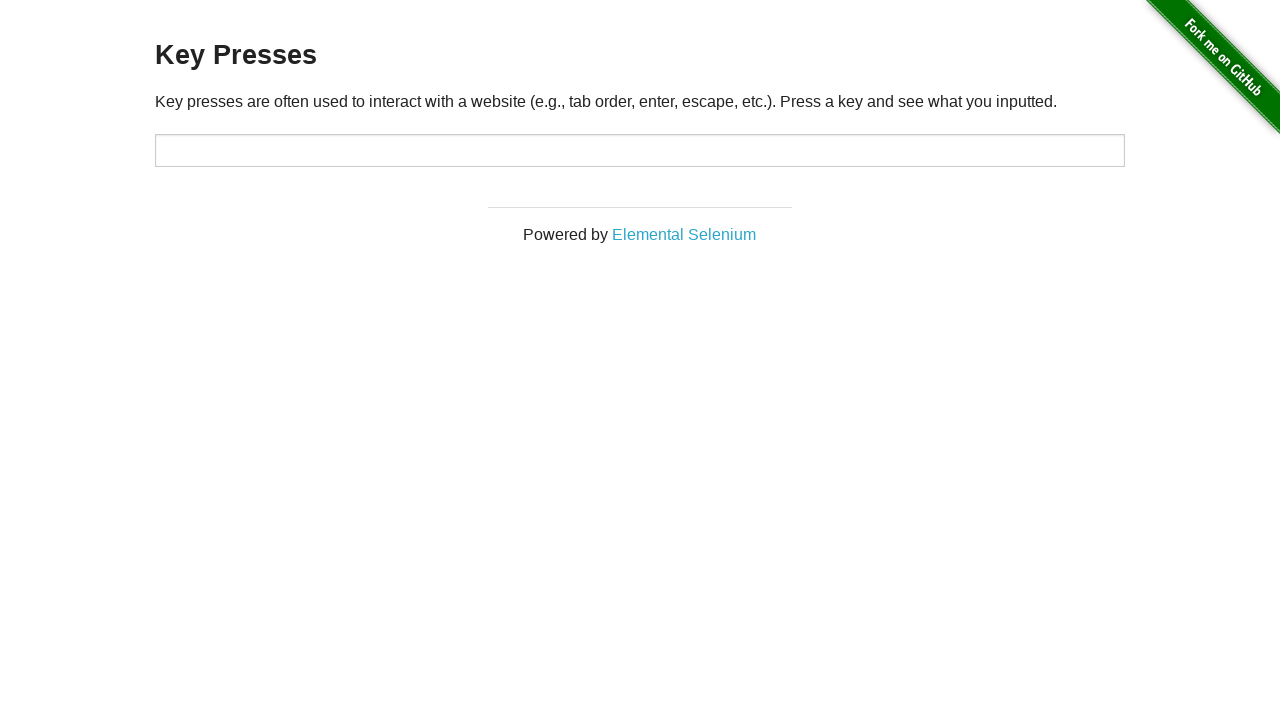

Pressed ENTER key
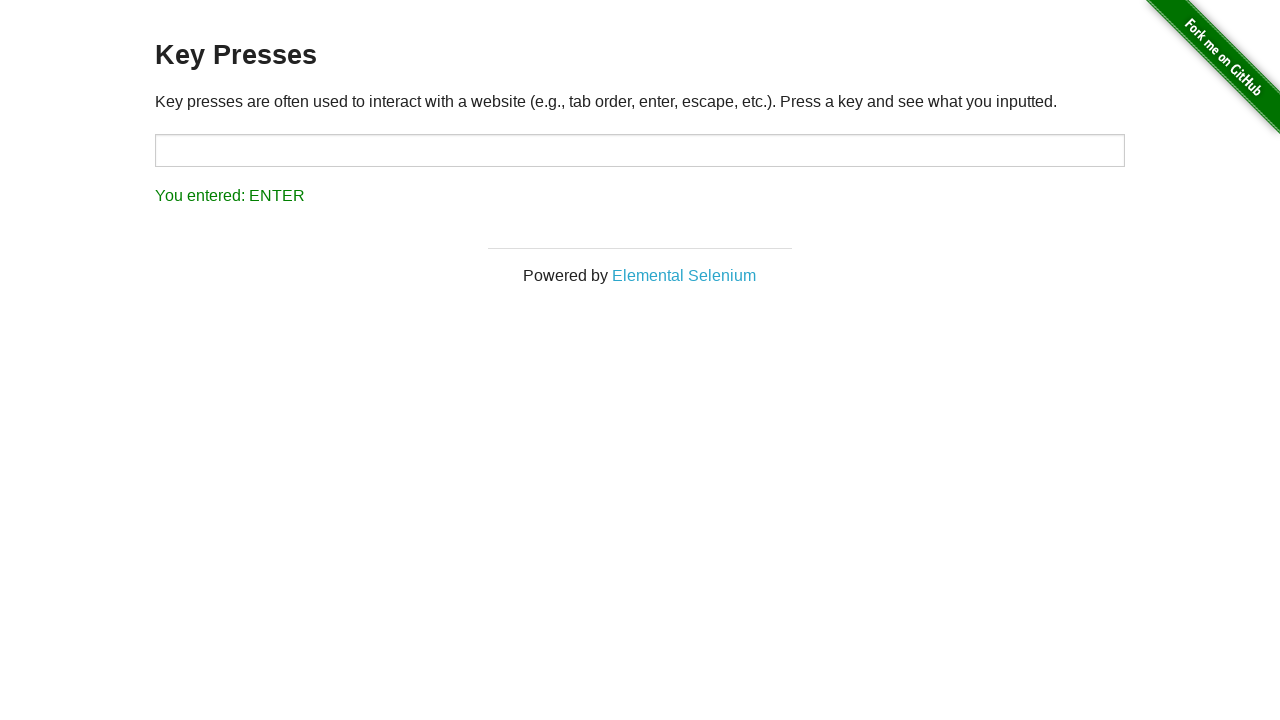

Result element appeared on page
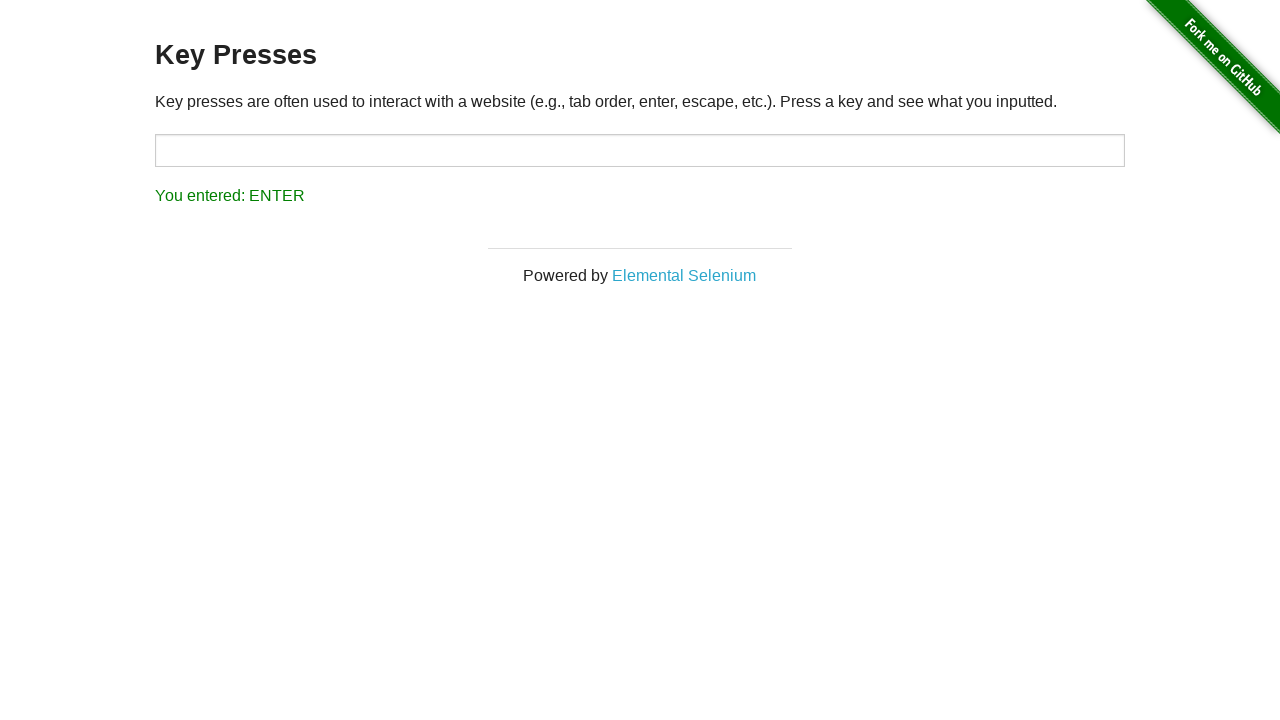

Verified result text: You entered: ENTER
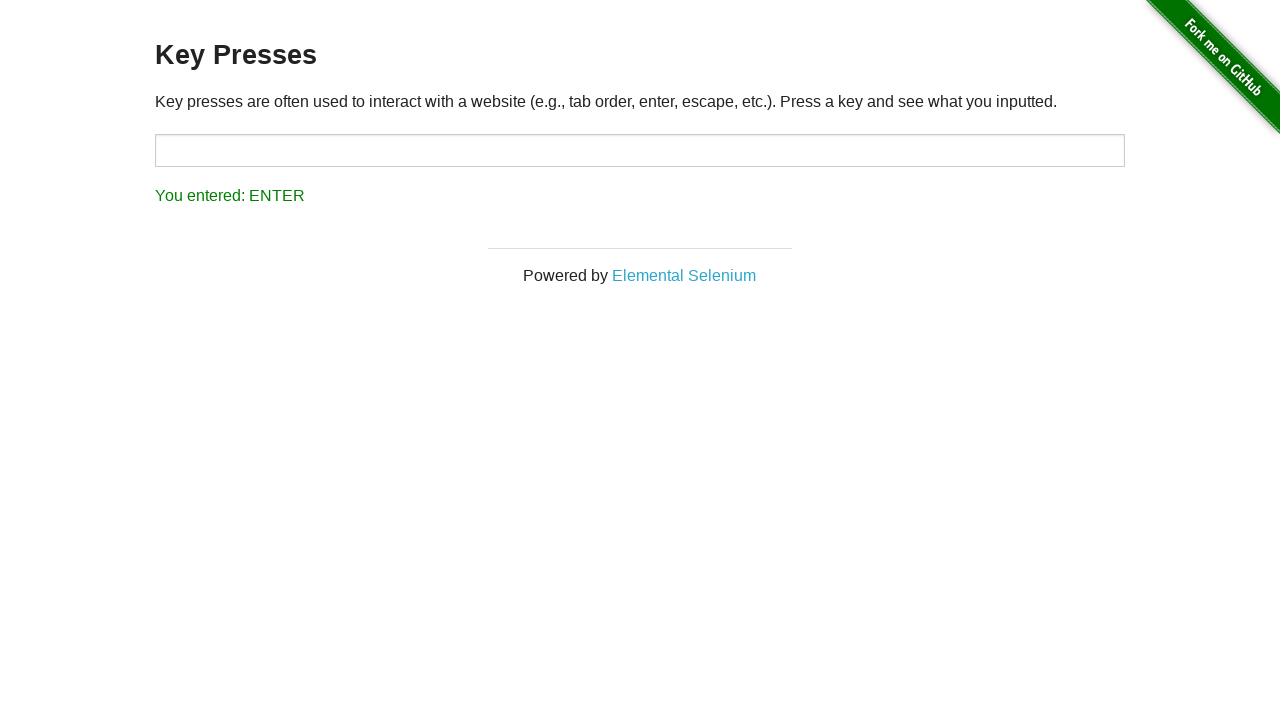

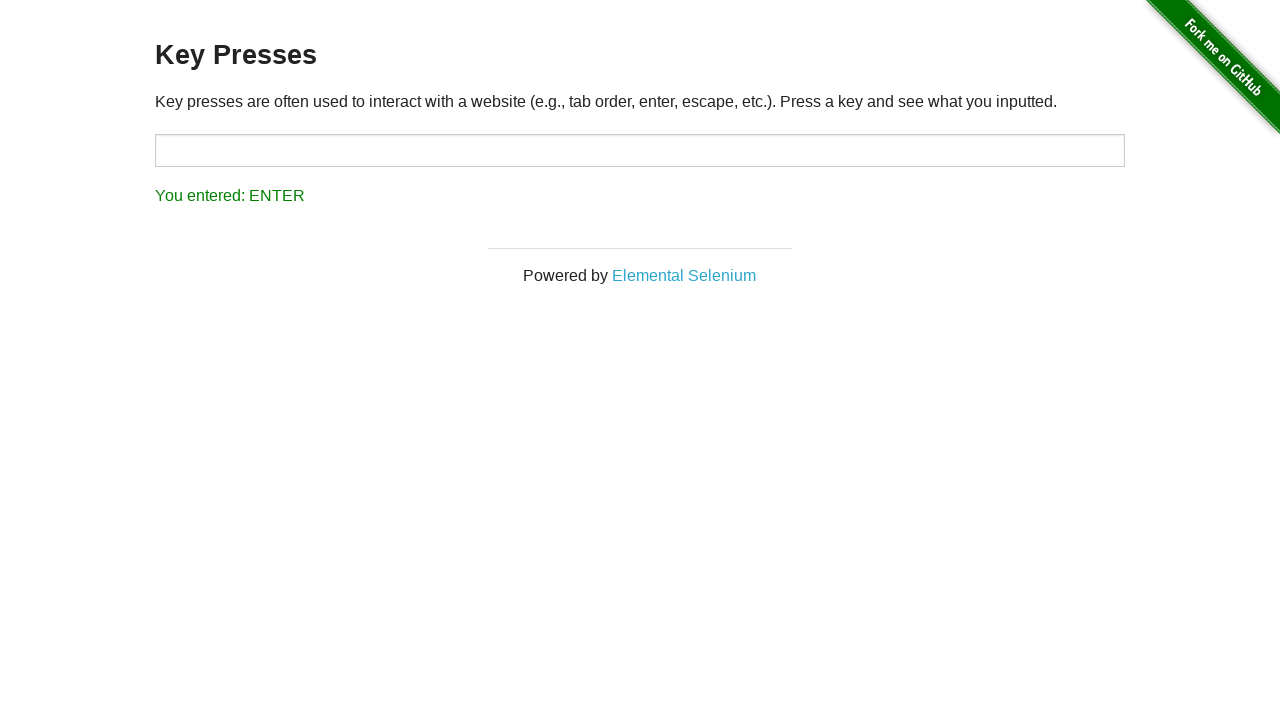